Tests that new items are appended to the bottom of the list by creating 3 items and verifying order

Starting URL: https://demo.playwright.dev/todomvc

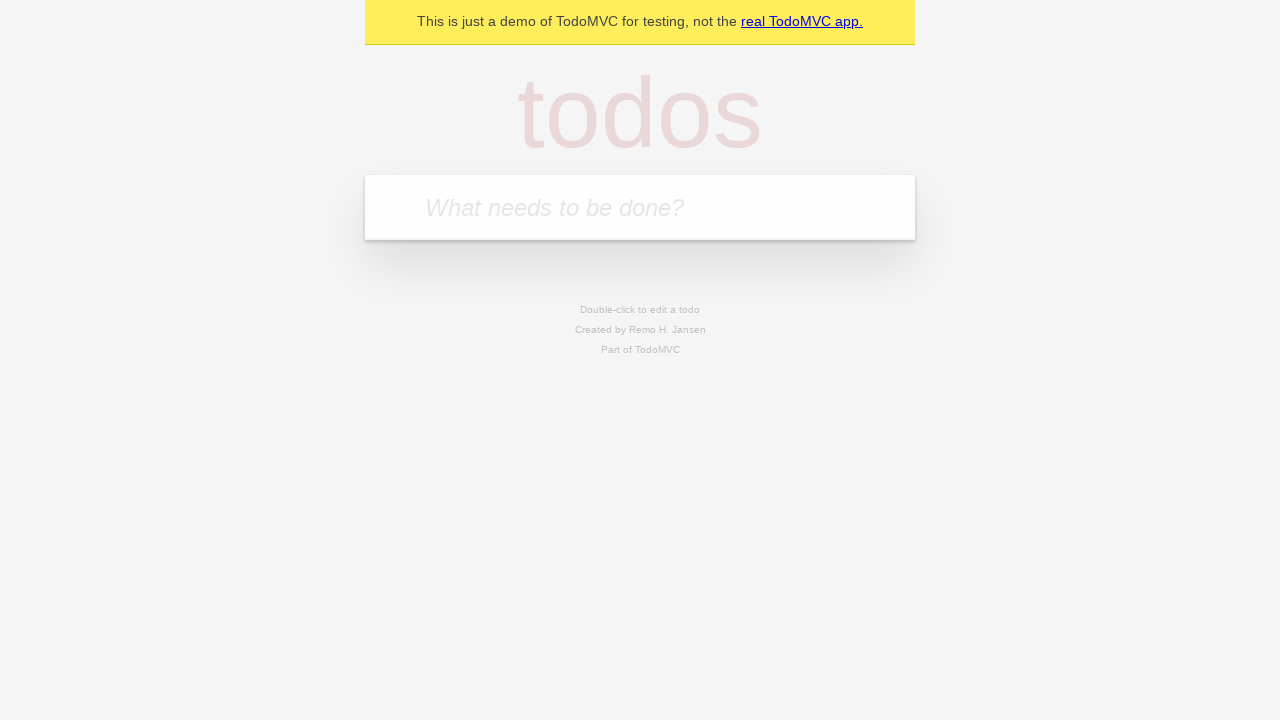

Filled new todo input with 'buy some cheese' on .new-todo
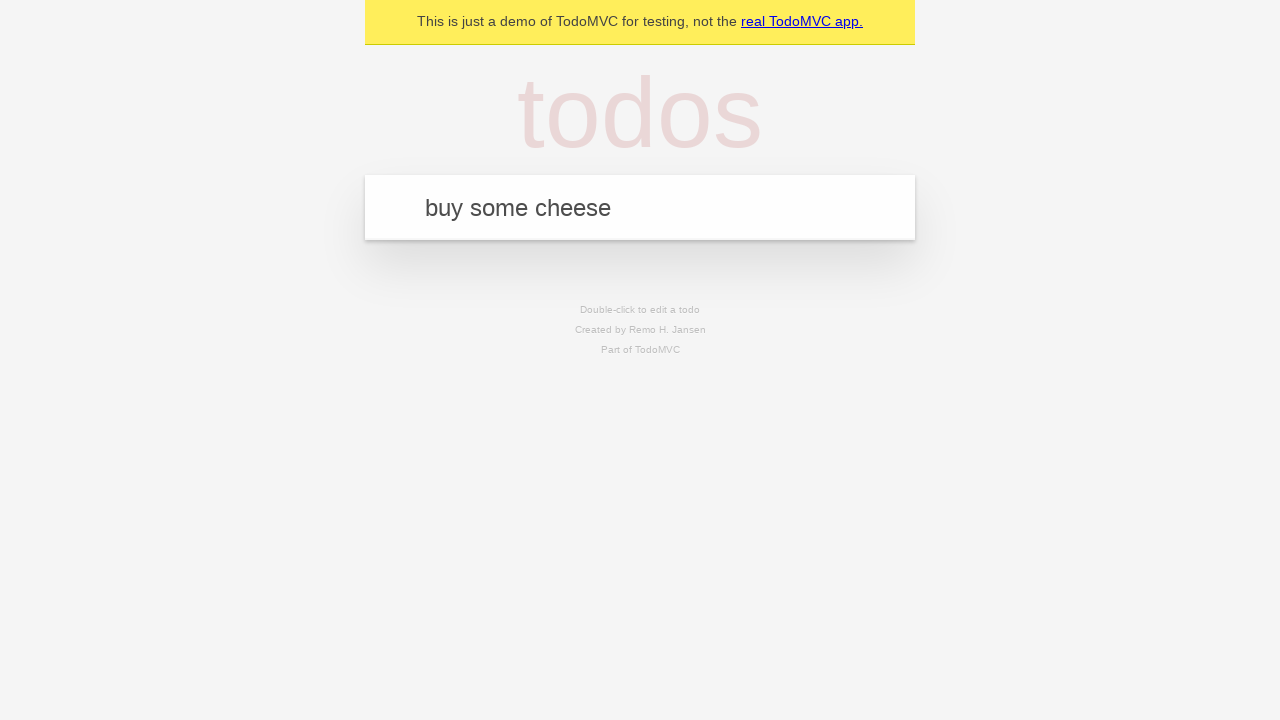

Pressed Enter to create first todo item on .new-todo
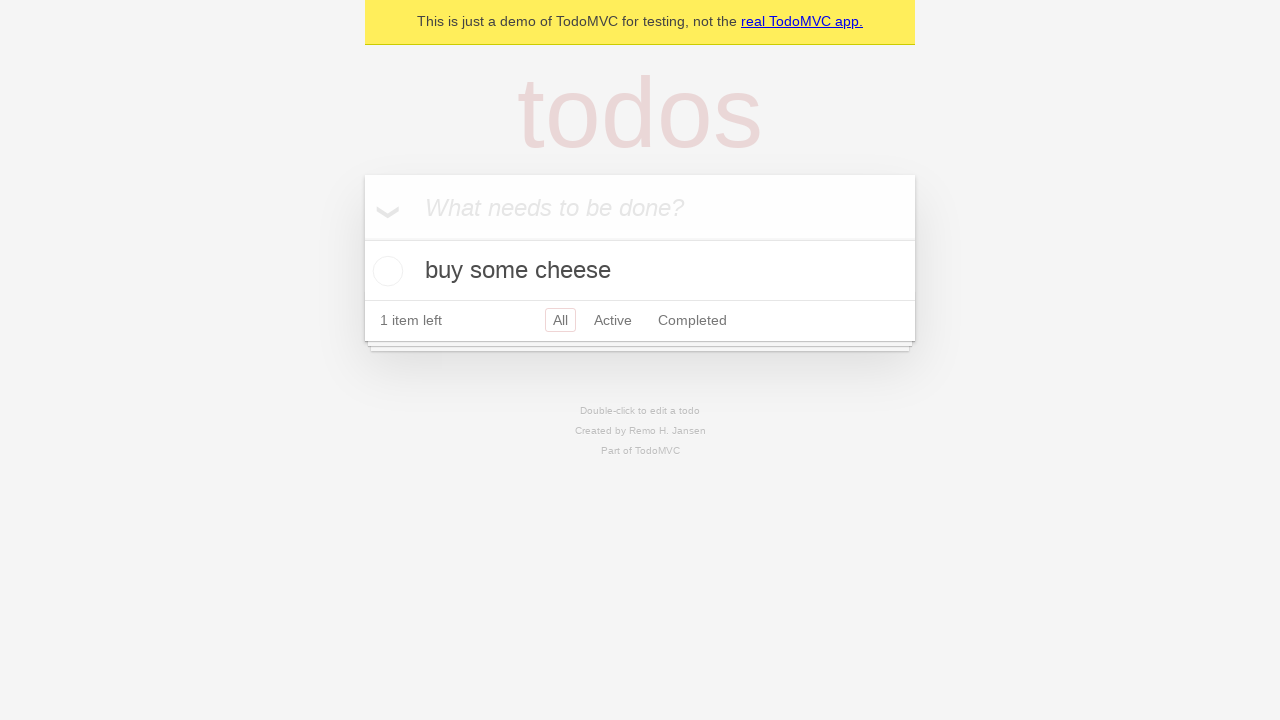

Filled new todo input with 'feed the cat' on .new-todo
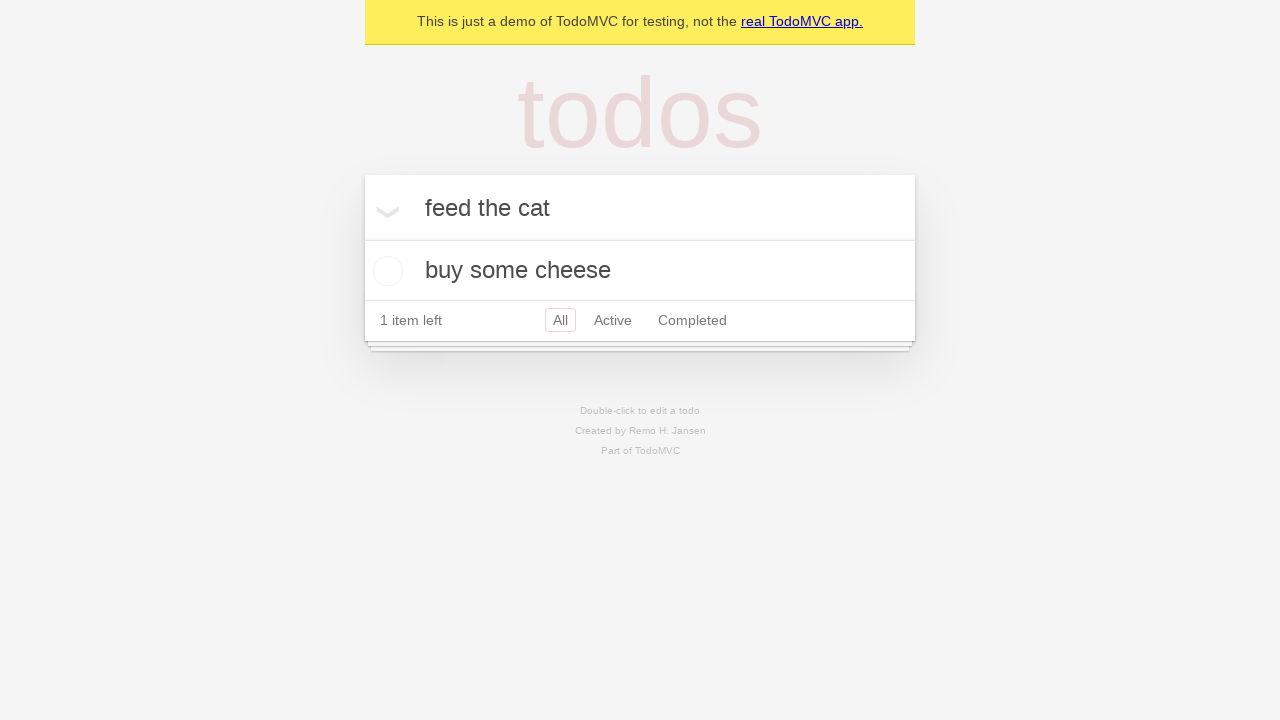

Pressed Enter to create second todo item on .new-todo
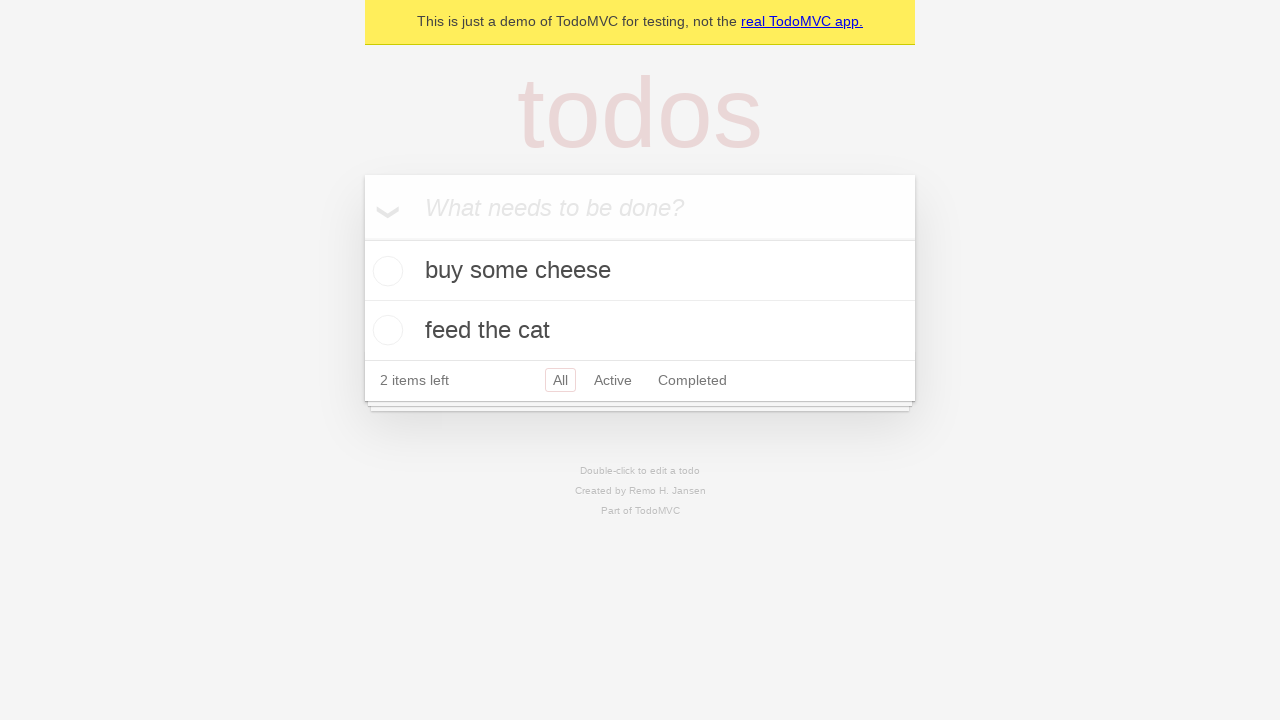

Filled new todo input with 'book a doctors appointment' on .new-todo
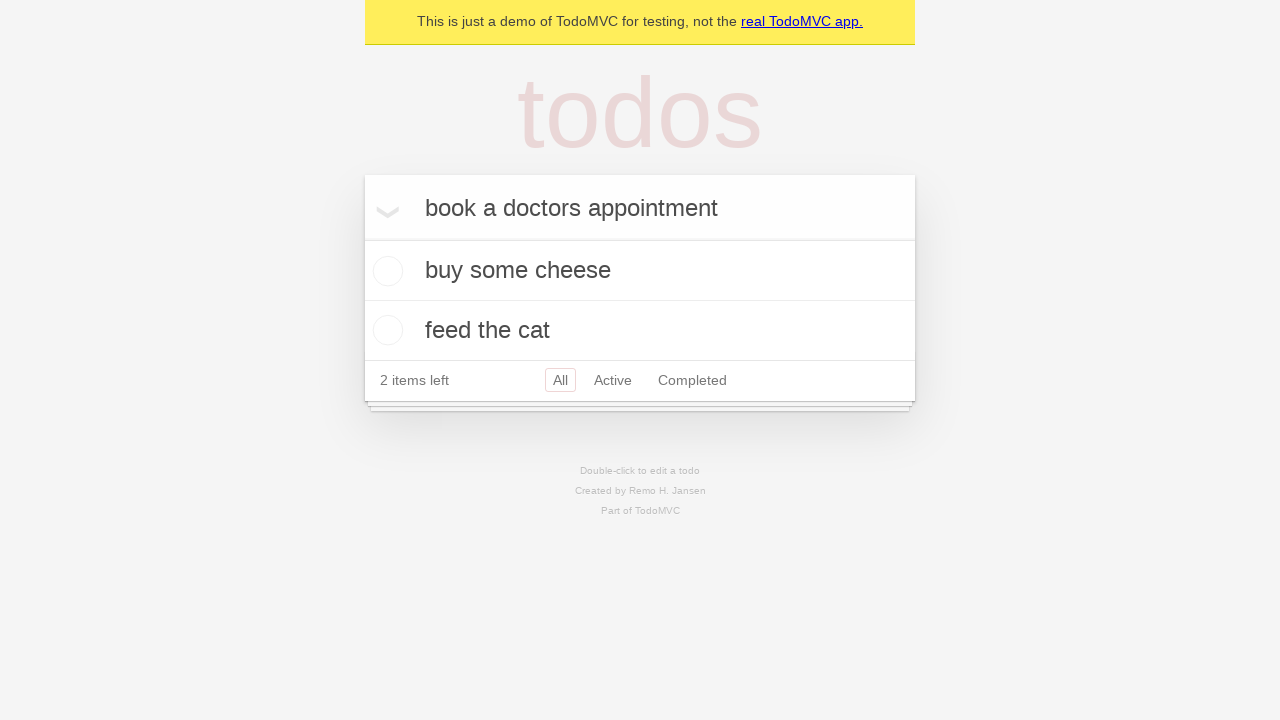

Pressed Enter to create third todo item on .new-todo
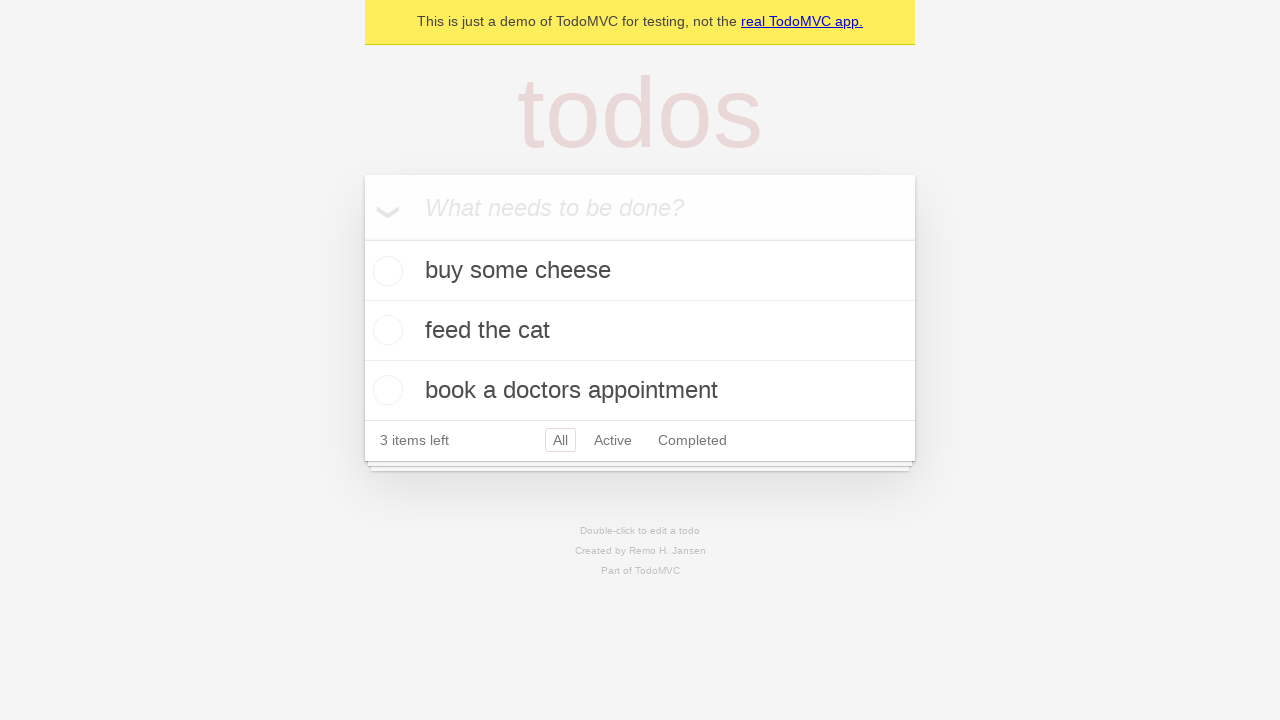

Verified all 3 todo items are present in the list
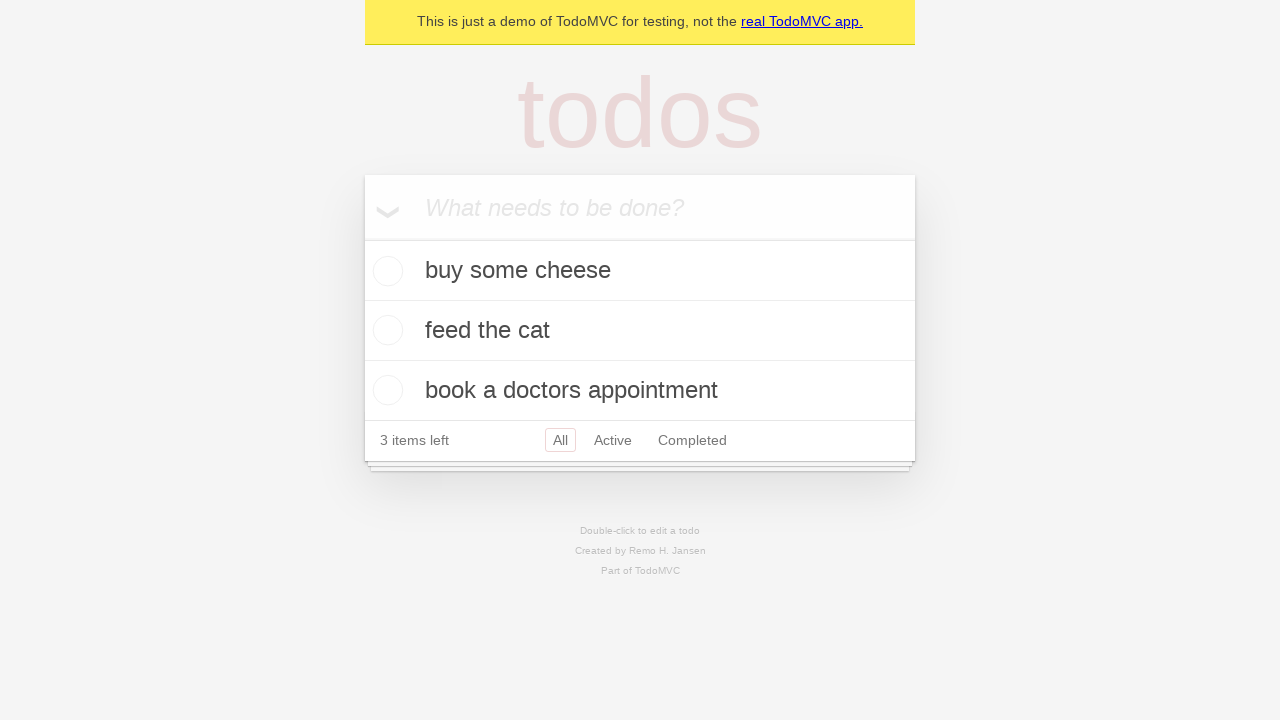

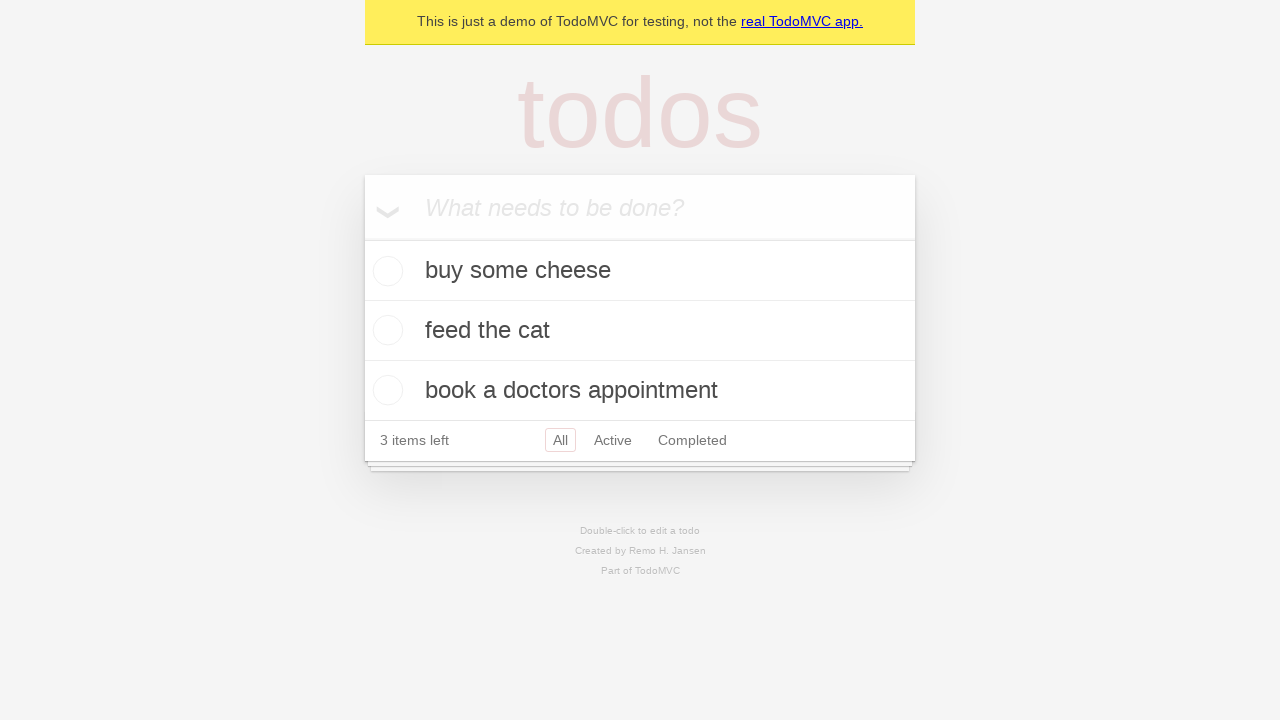